Navigates to a Windguru weather forecast page and verifies that forecast data elements (wind speed, gust, swell height, wave period, and direction indicators) are displayed on the page.

Starting URL: https://www.windguru.cz/112

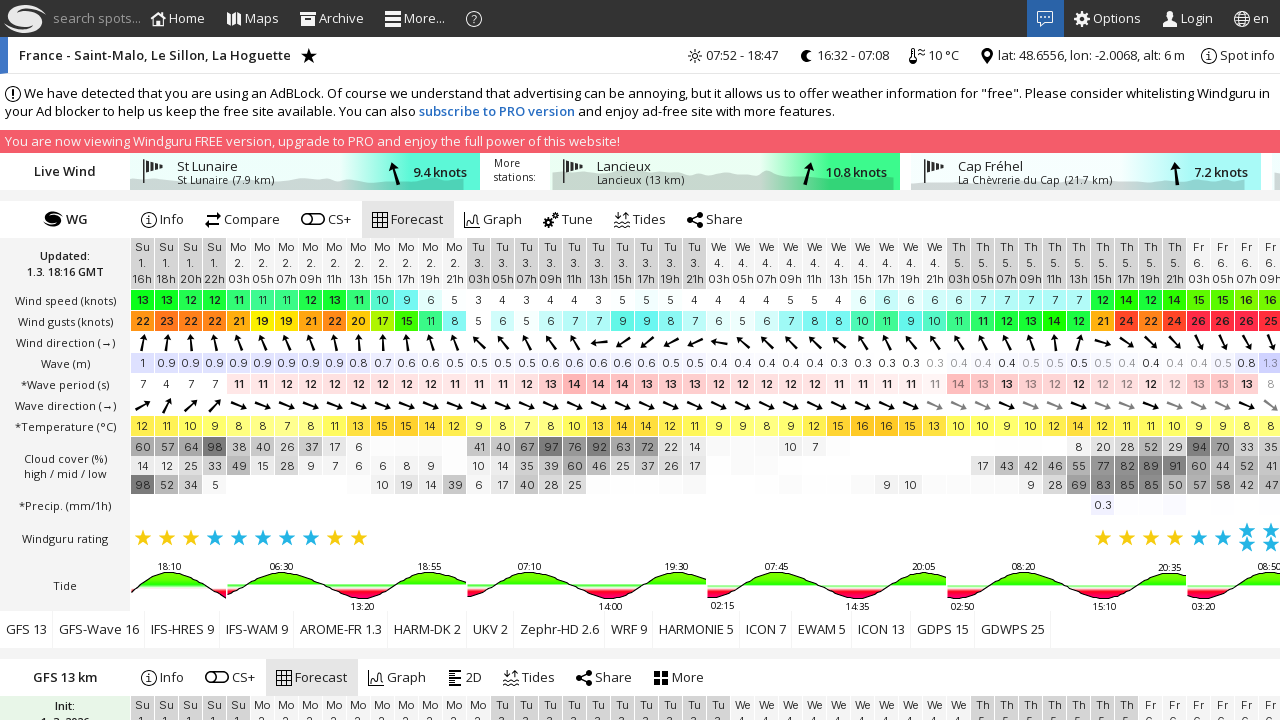

Navigated to Windguru forecast page
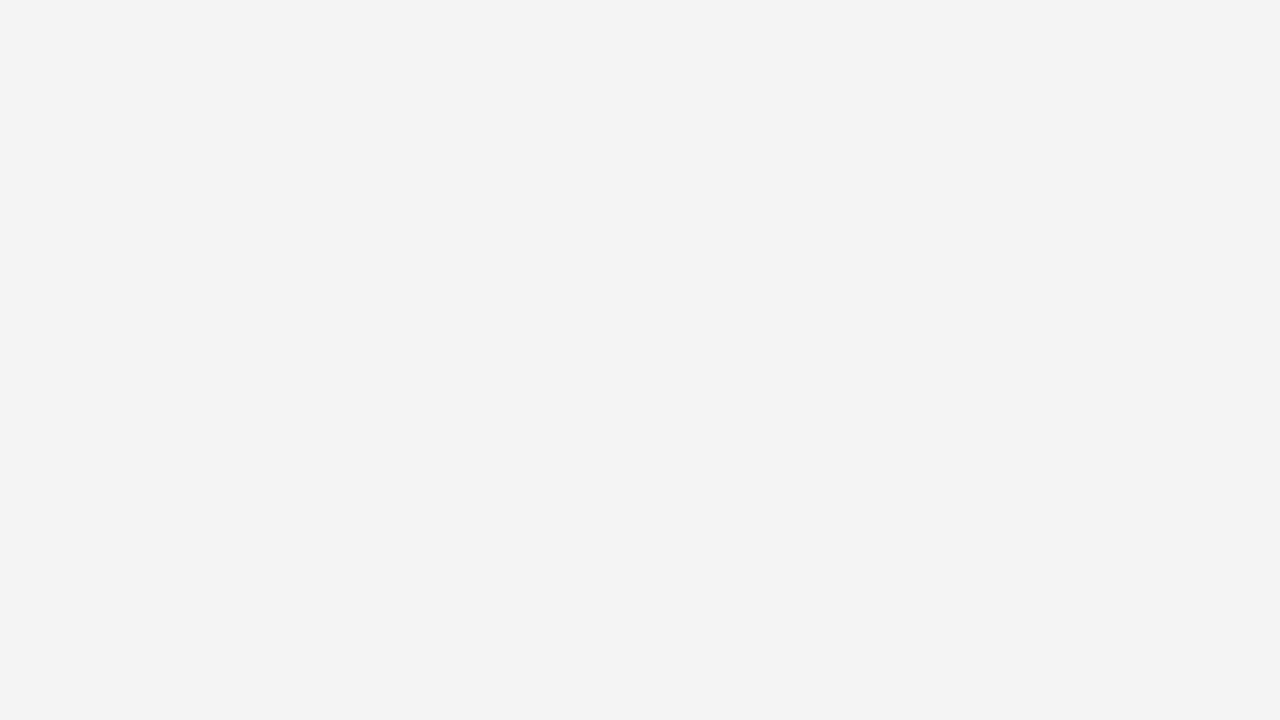

Forecast table loaded
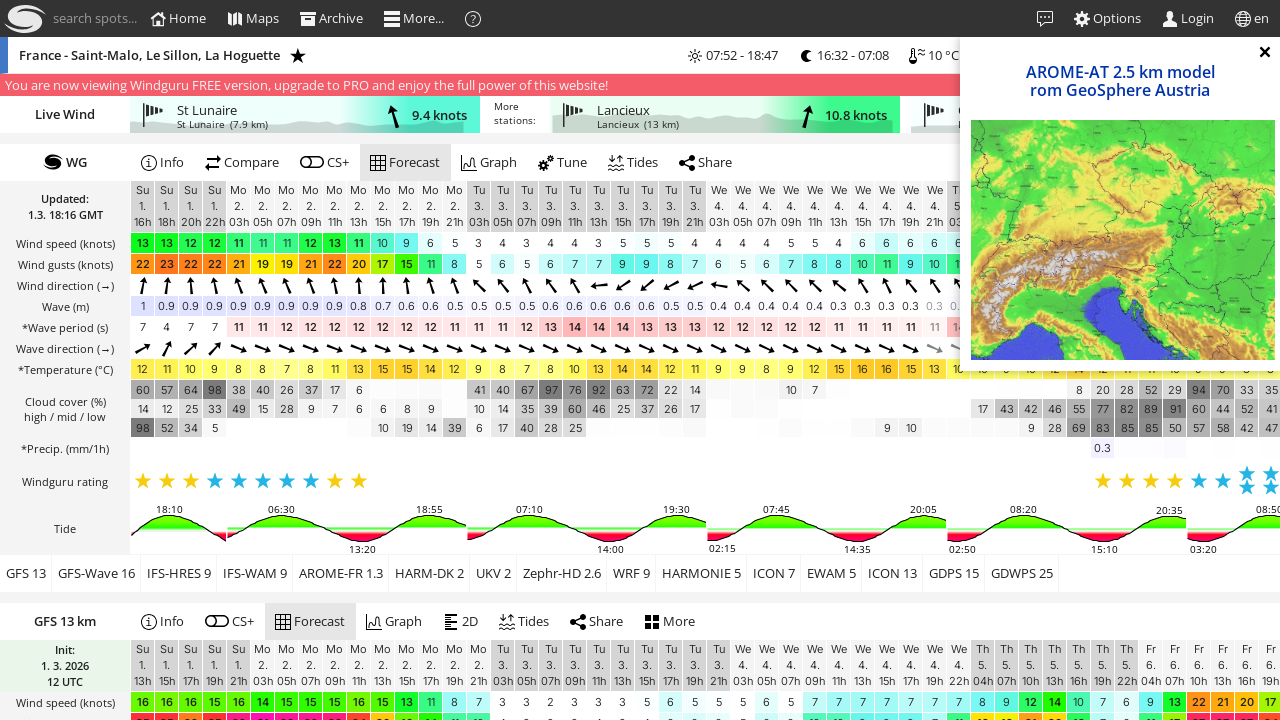

Wind speed data element is displayed
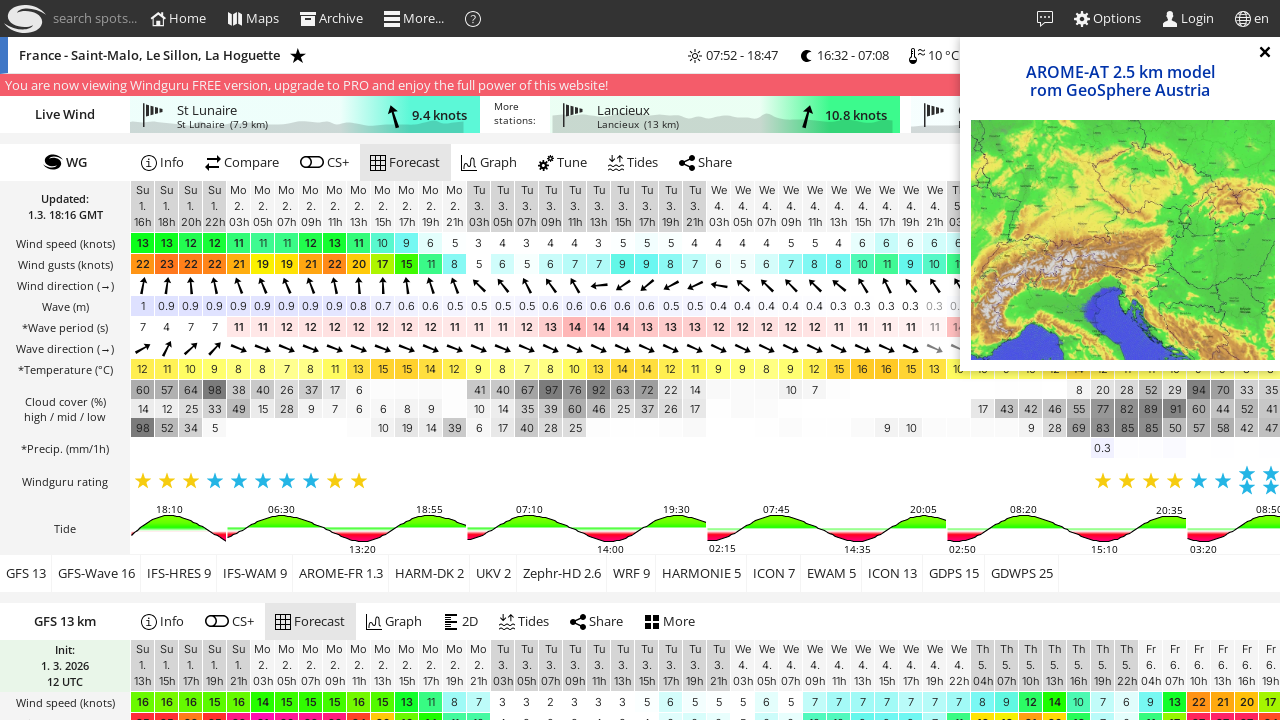

Gust data element is displayed
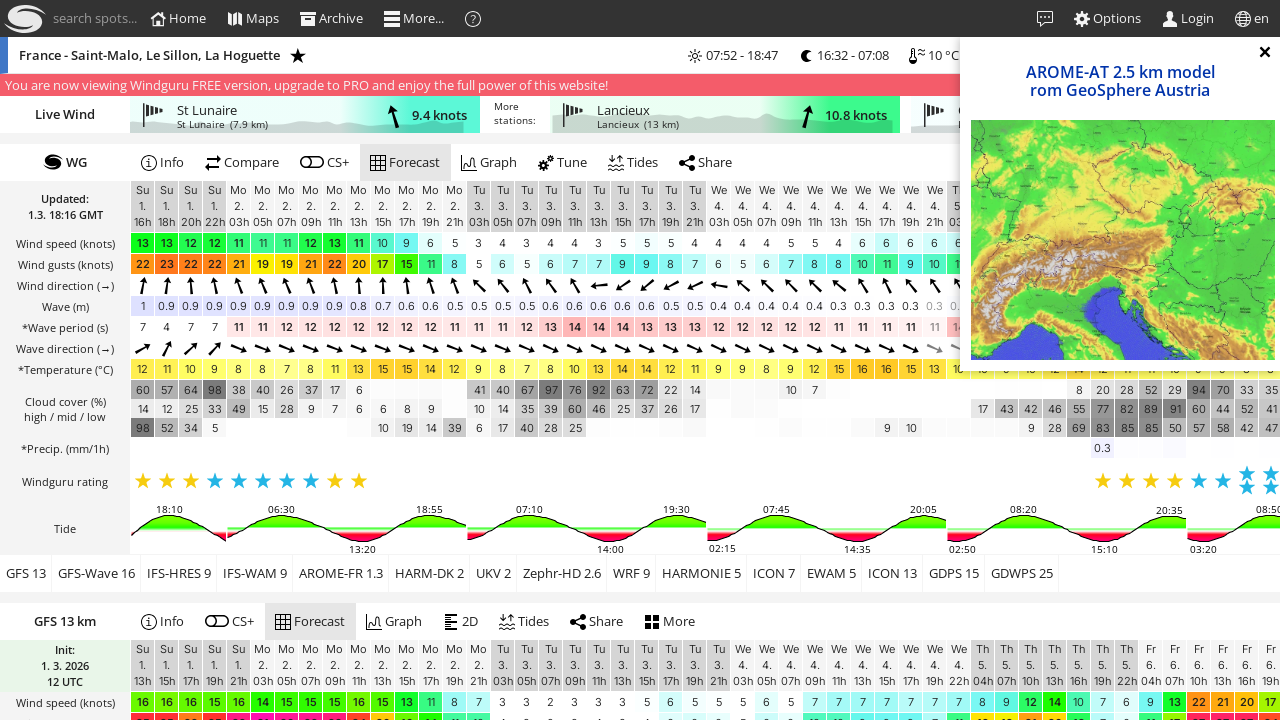

Swell height data element is displayed
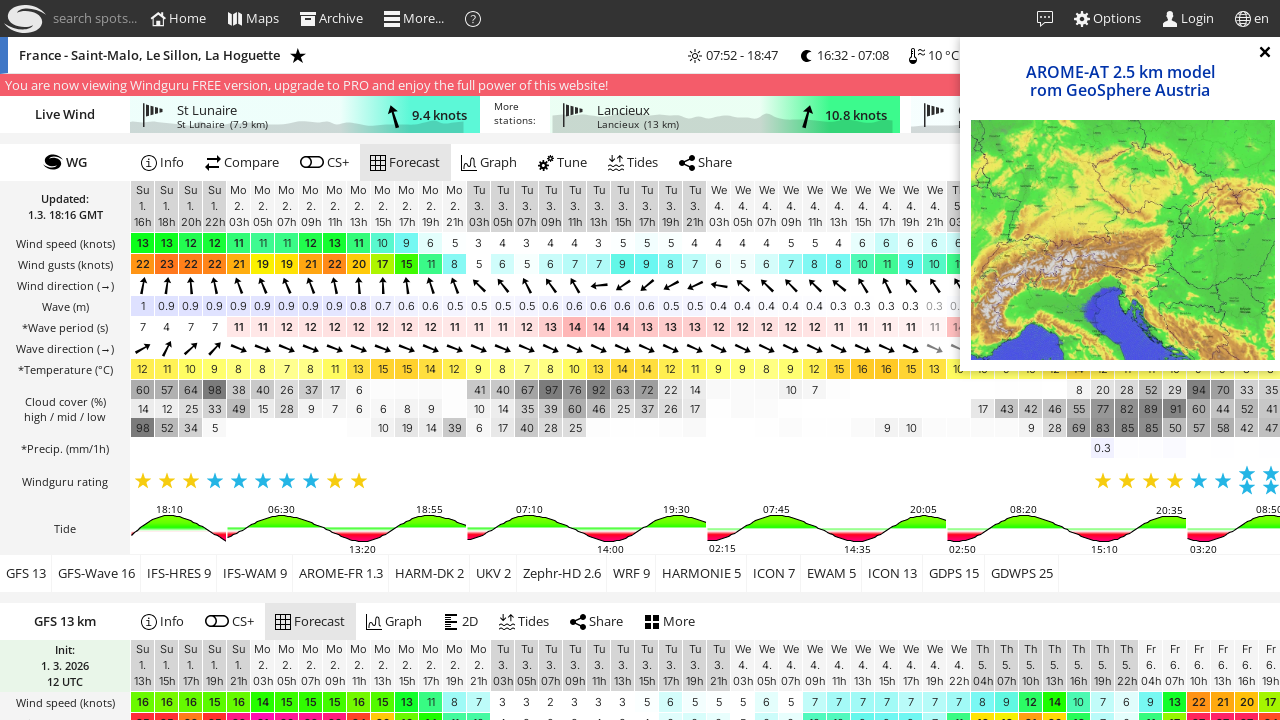

Wave period data element is displayed
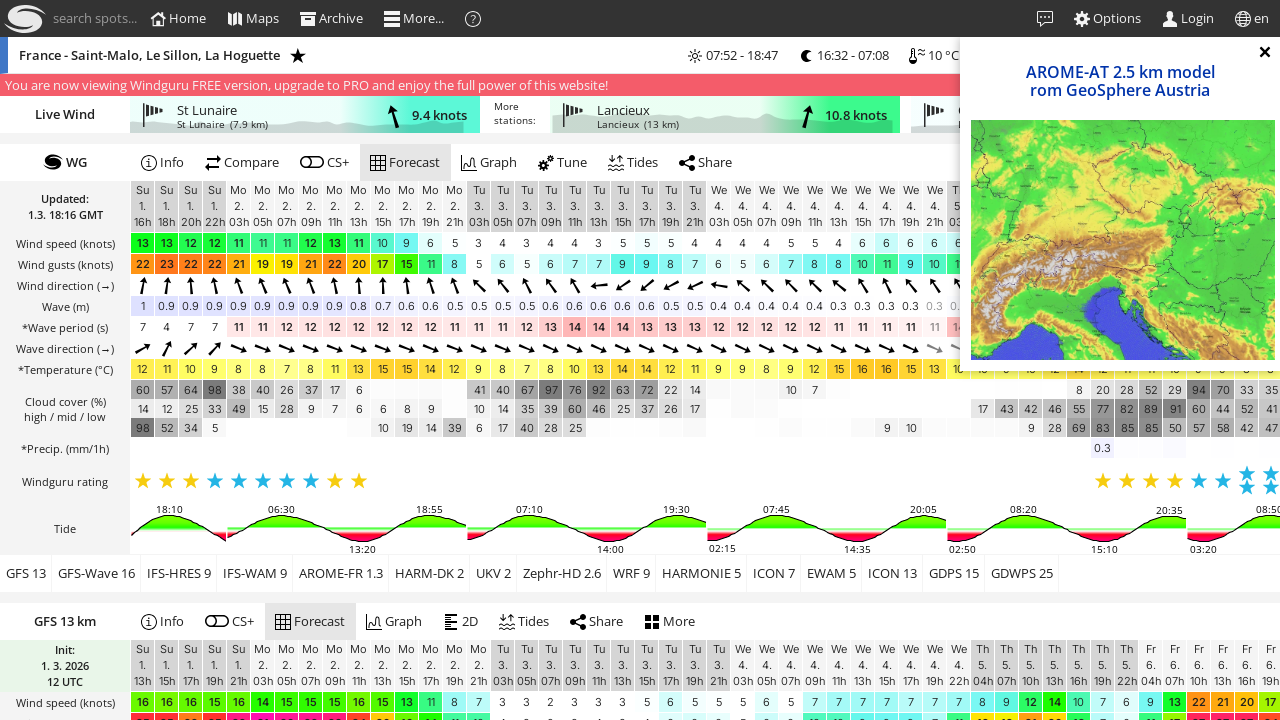

Wind direction indicators are displayed
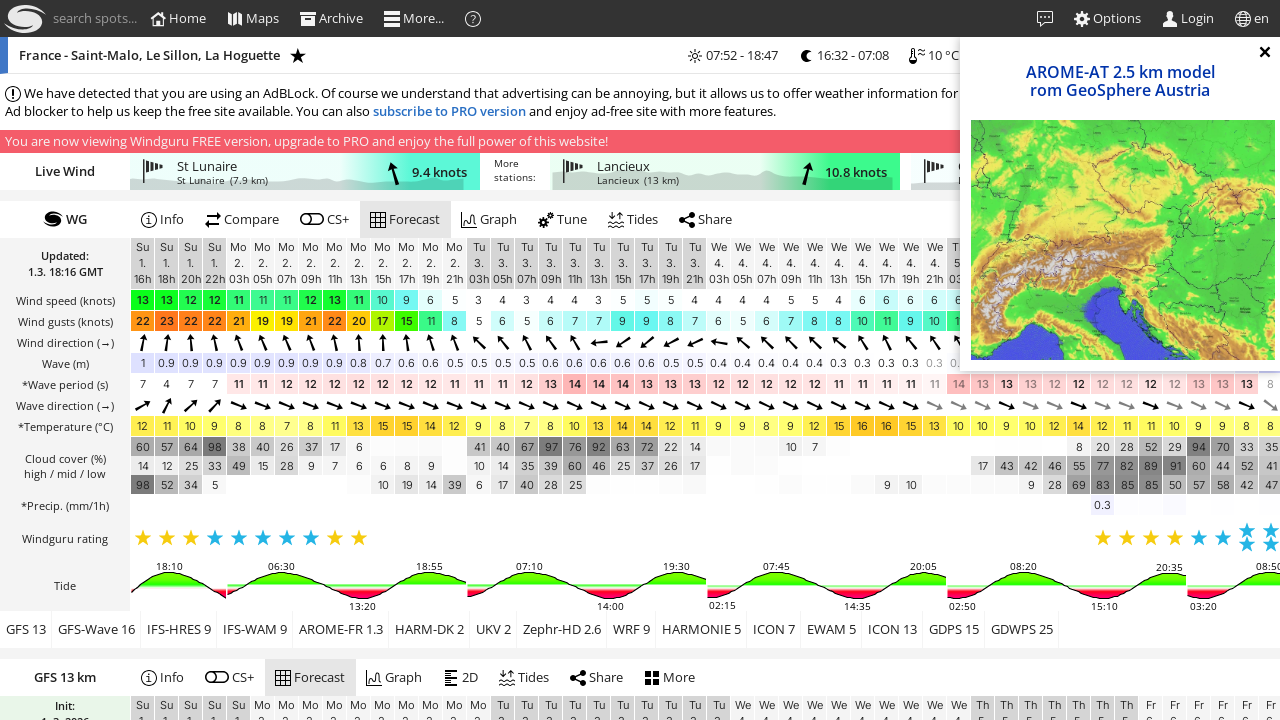

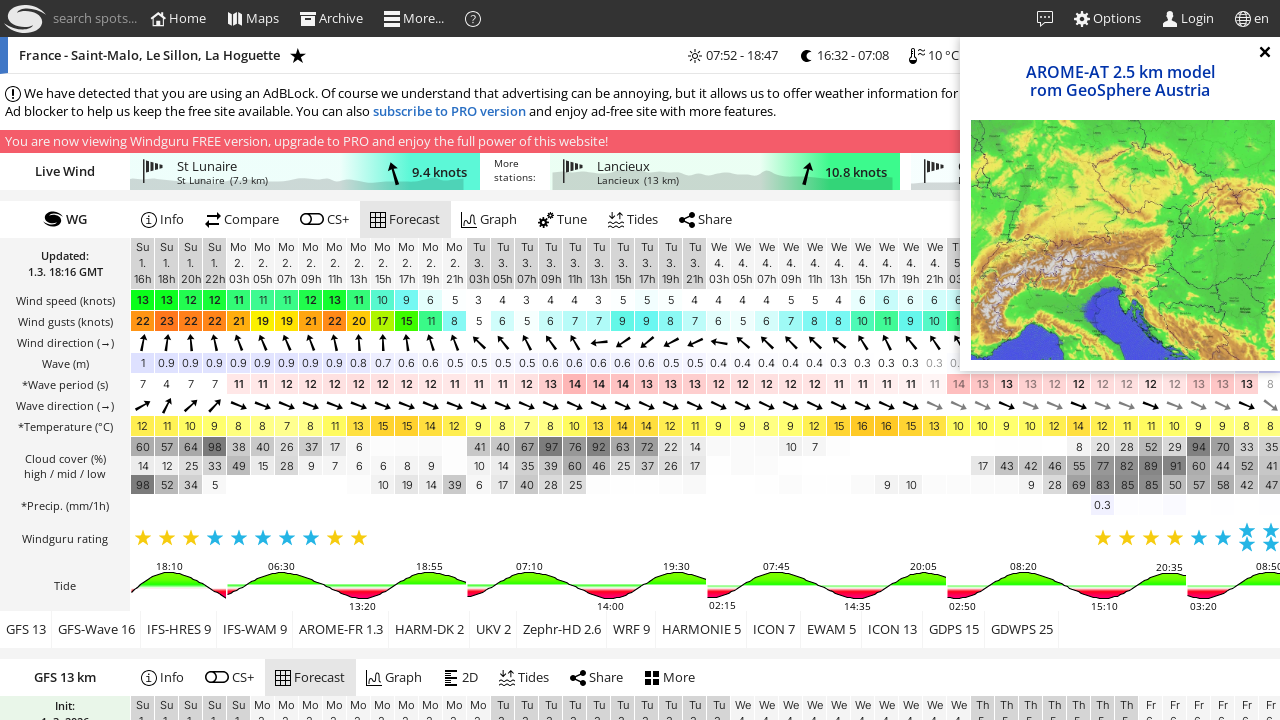